Tests keyboard input events by pressing the "S" key and then performing CTRL+A and CTRL+C keyboard shortcuts on an input events demo page

Starting URL: https://www.training-support.net/selenium/input-events

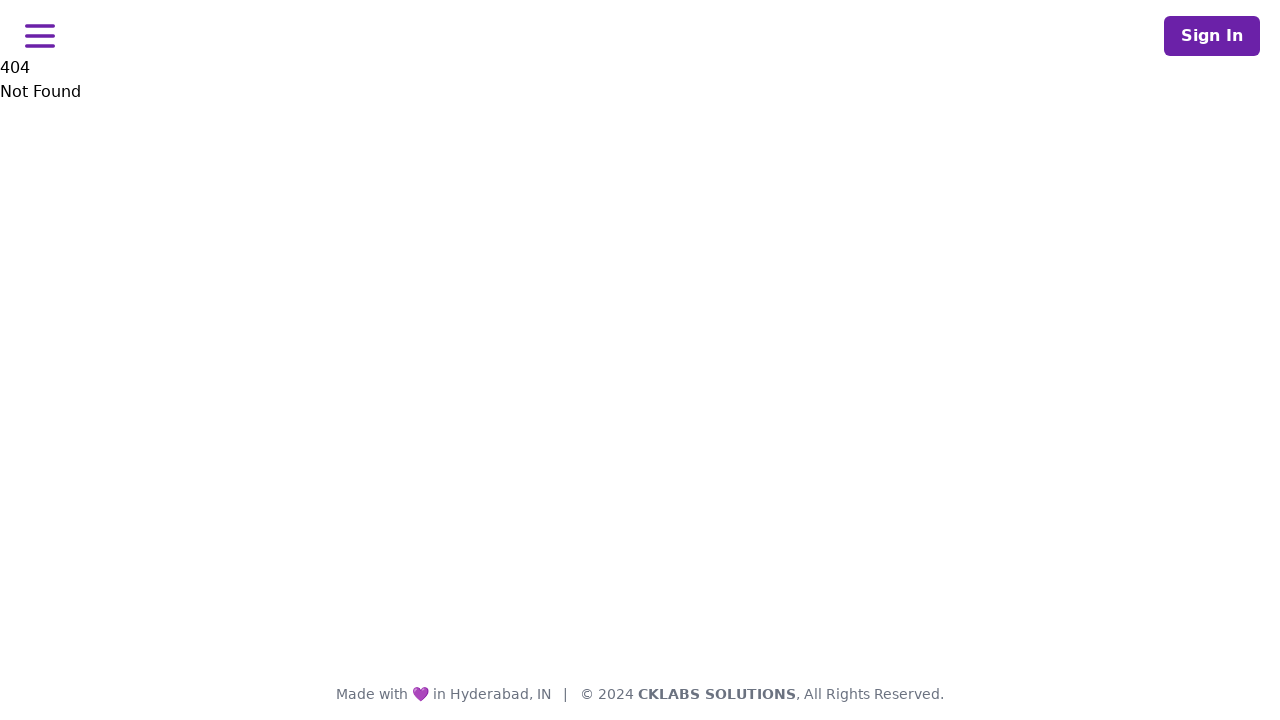

Navigated to input events demo page
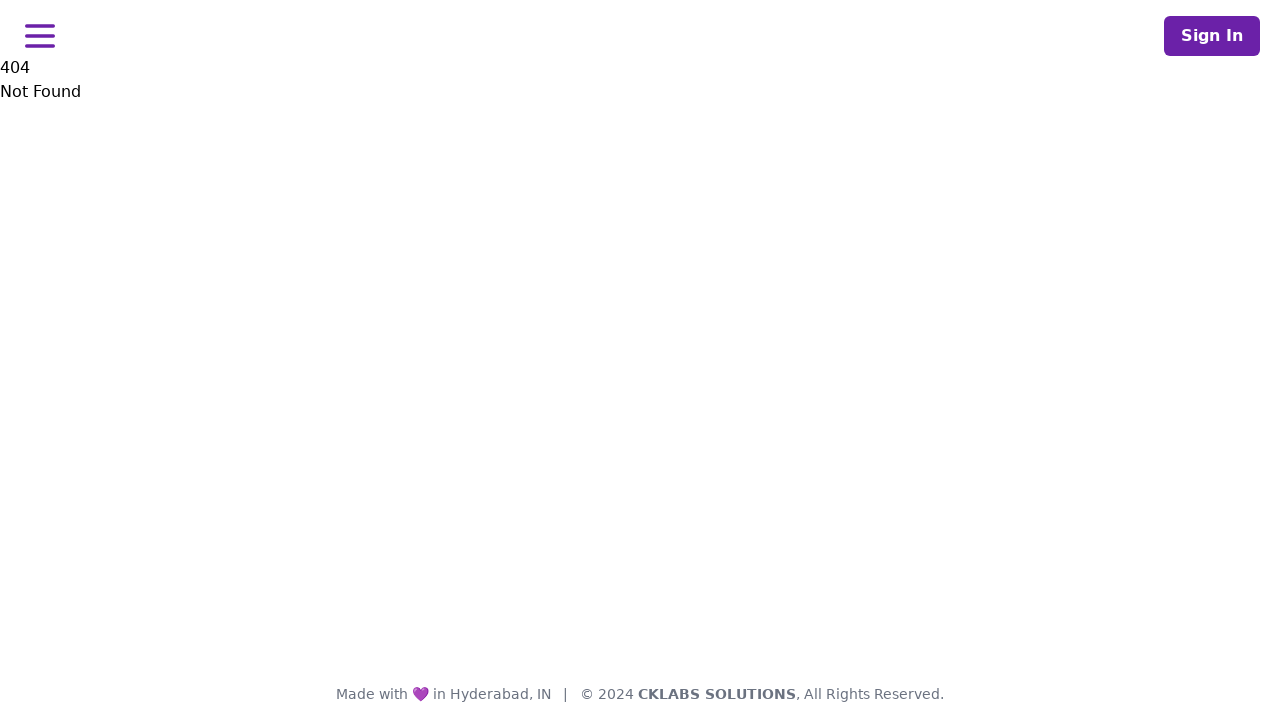

Pressed the 'S' key
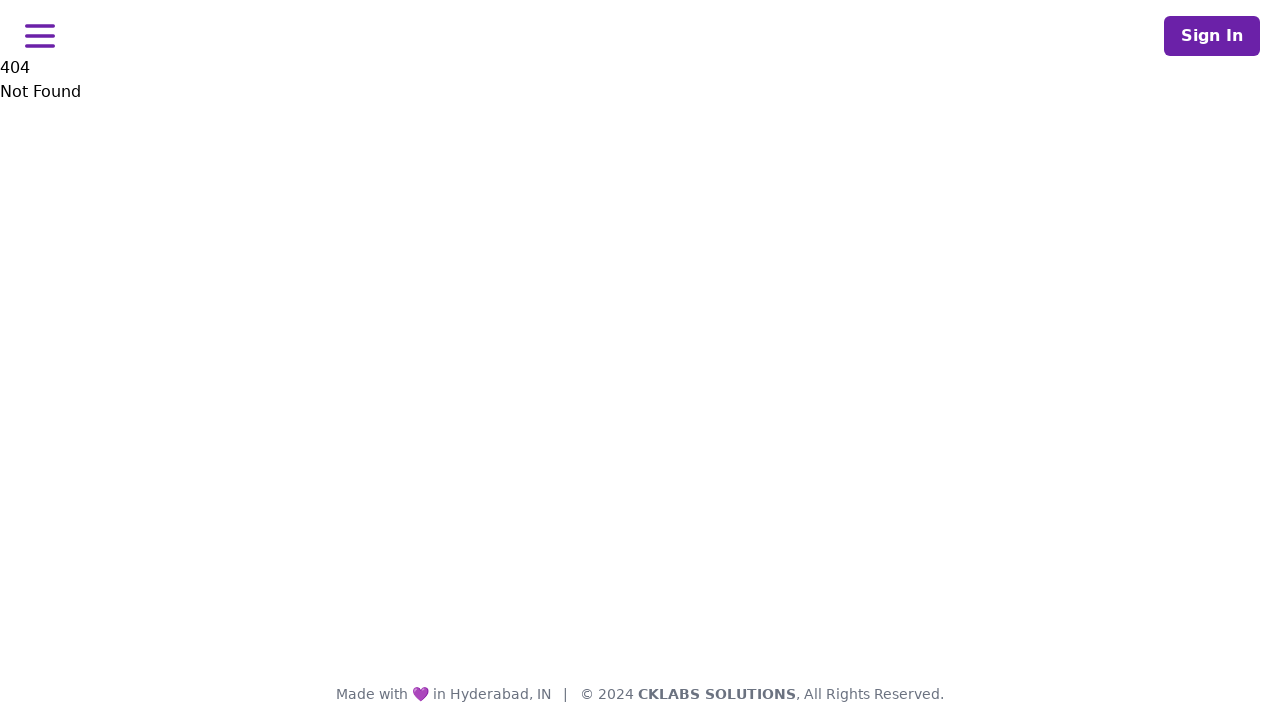

Pressed CTRL+A to select all text
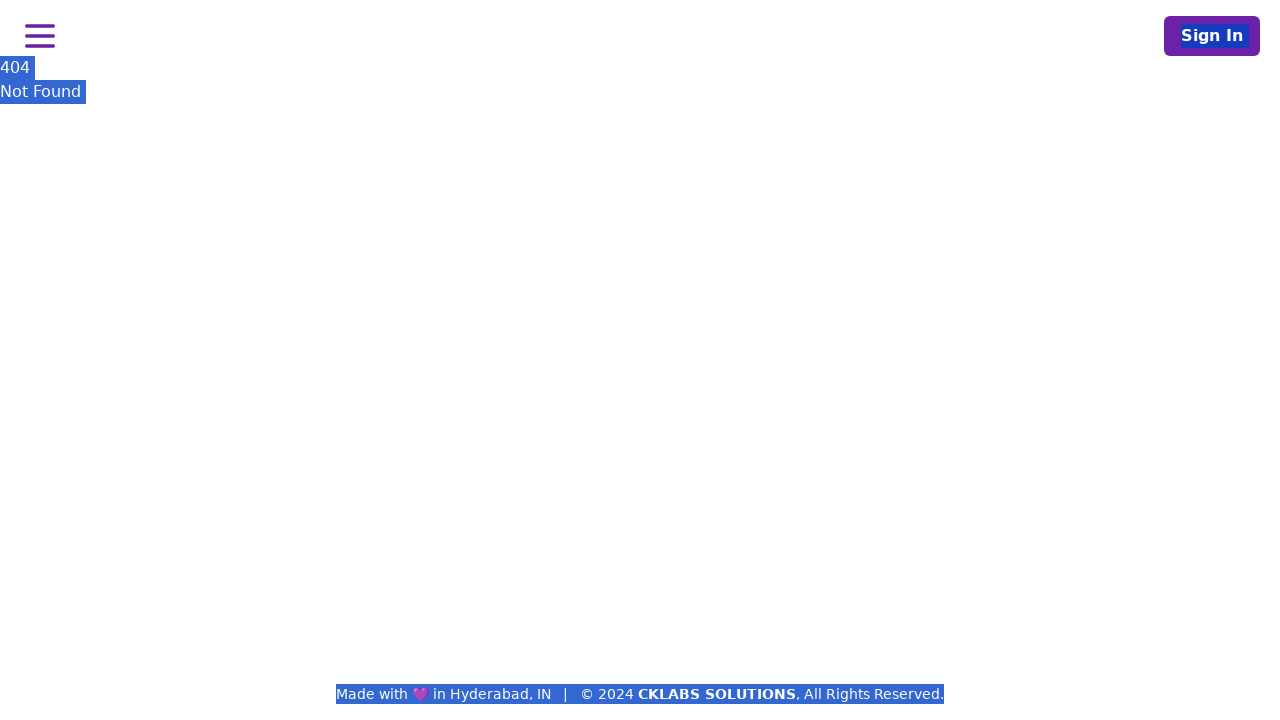

Pressed CTRL+C to copy selected text
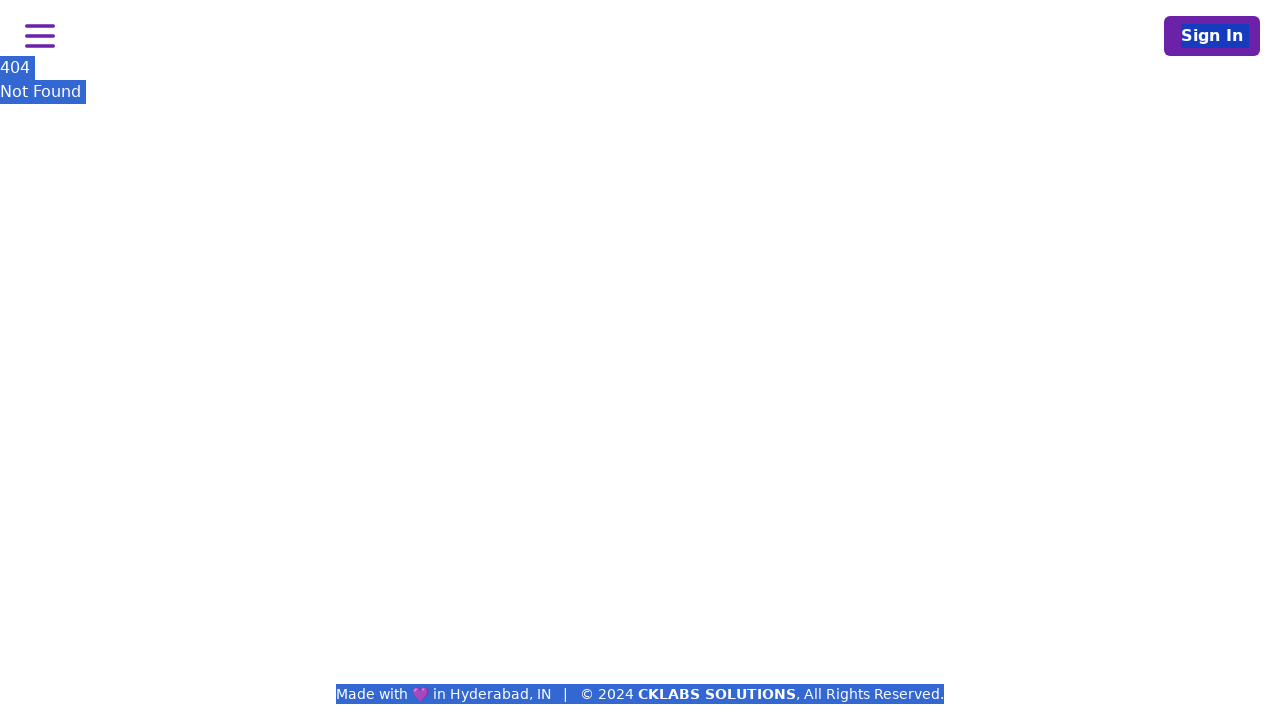

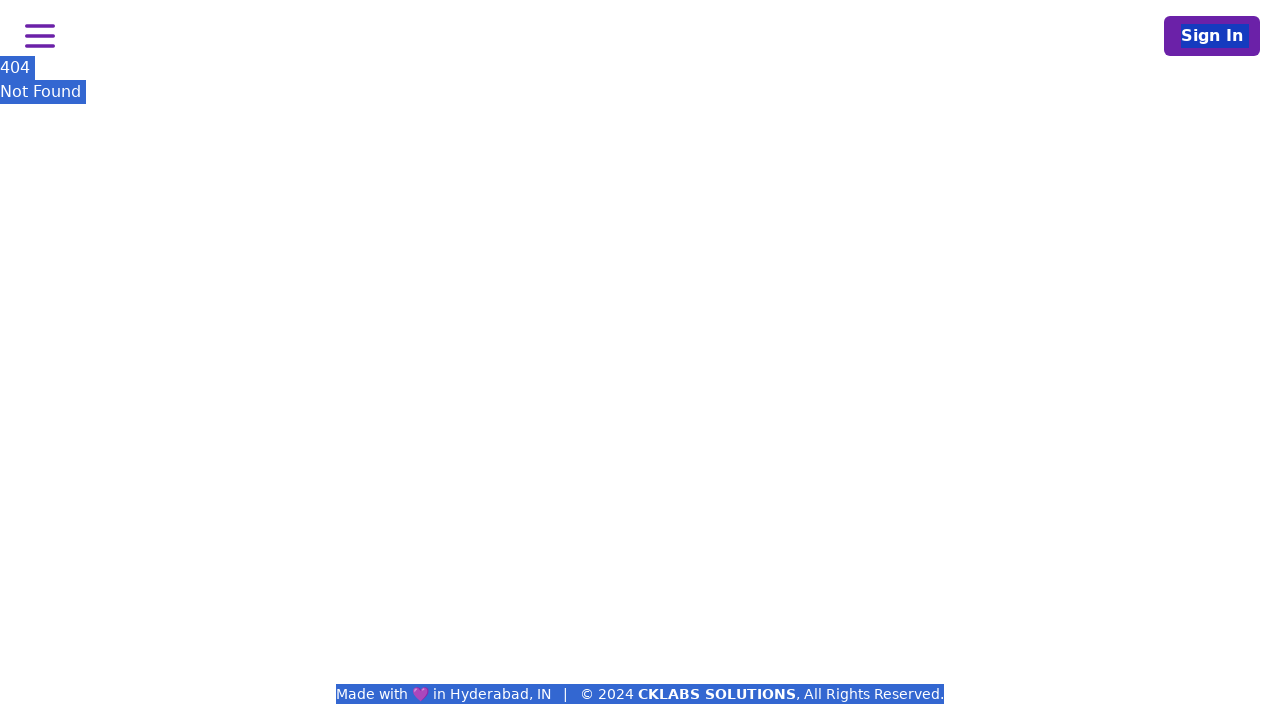